Tests filtering to display only active (non-completed) items

Starting URL: https://demo.playwright.dev/todomvc

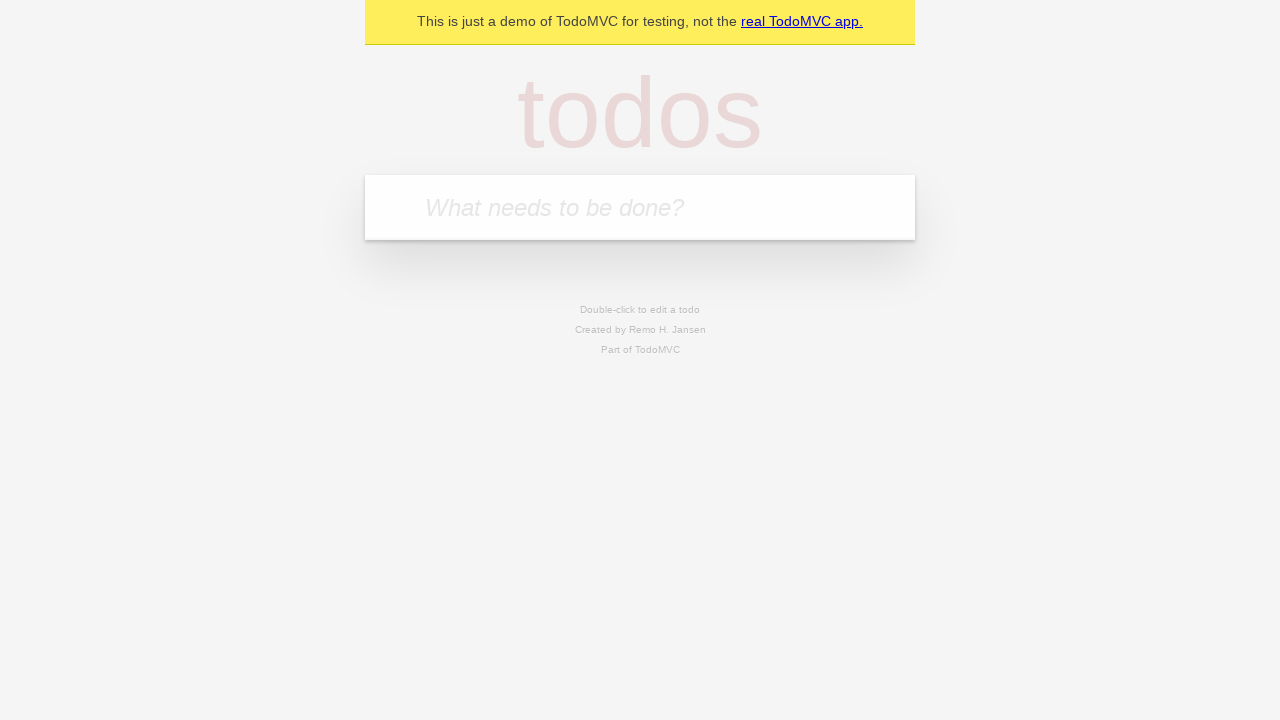

Filled new todo input with 'buy some cheese' on .new-todo
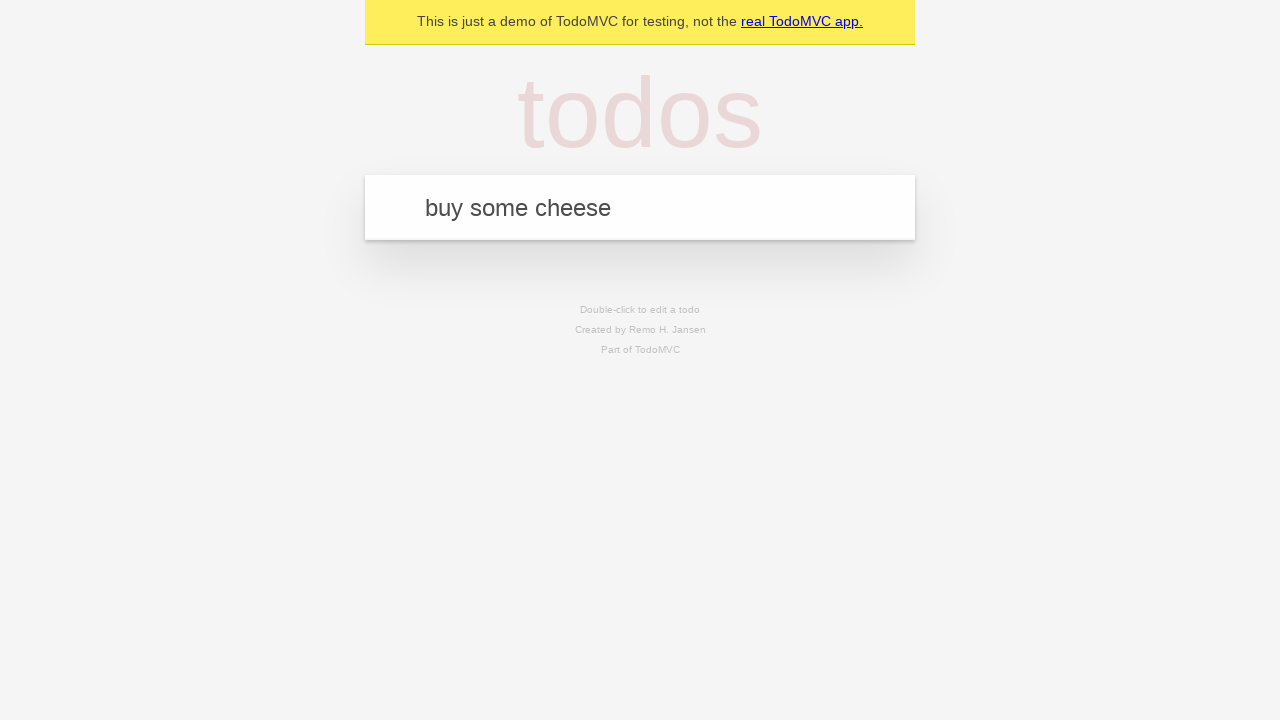

Pressed Enter to create first todo on .new-todo
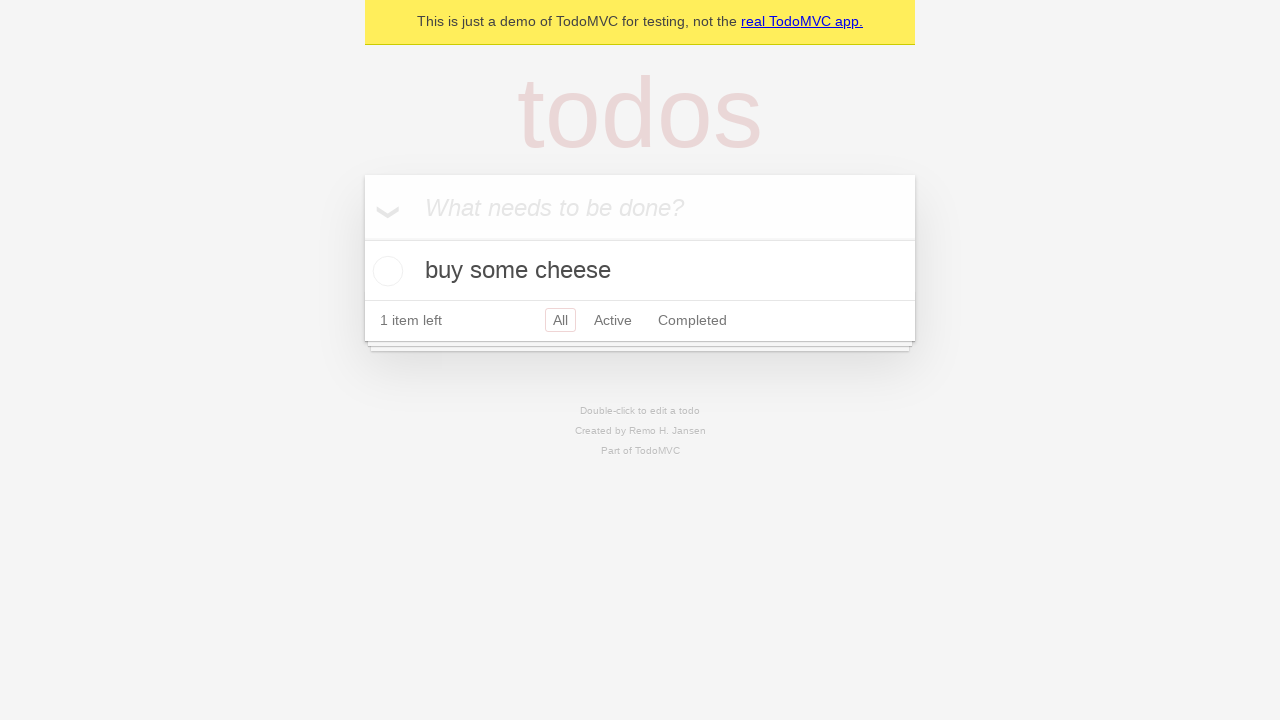

Filled new todo input with 'feed the cat' on .new-todo
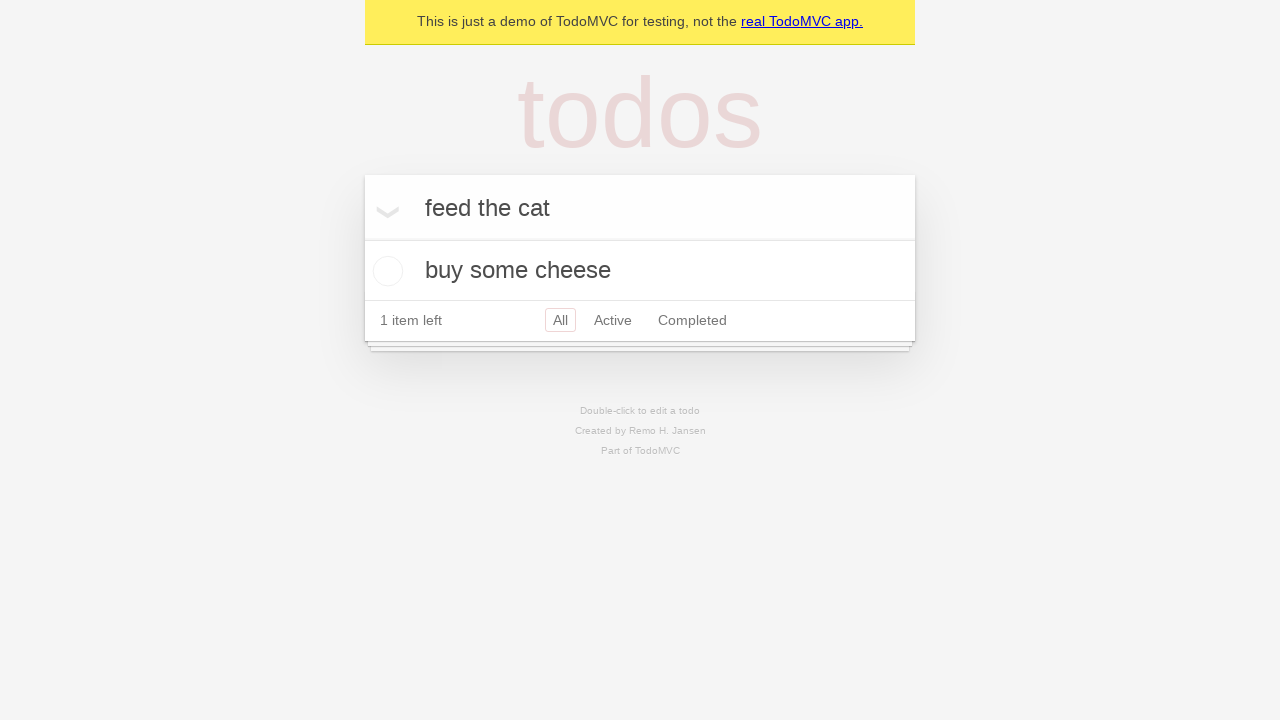

Pressed Enter to create second todo on .new-todo
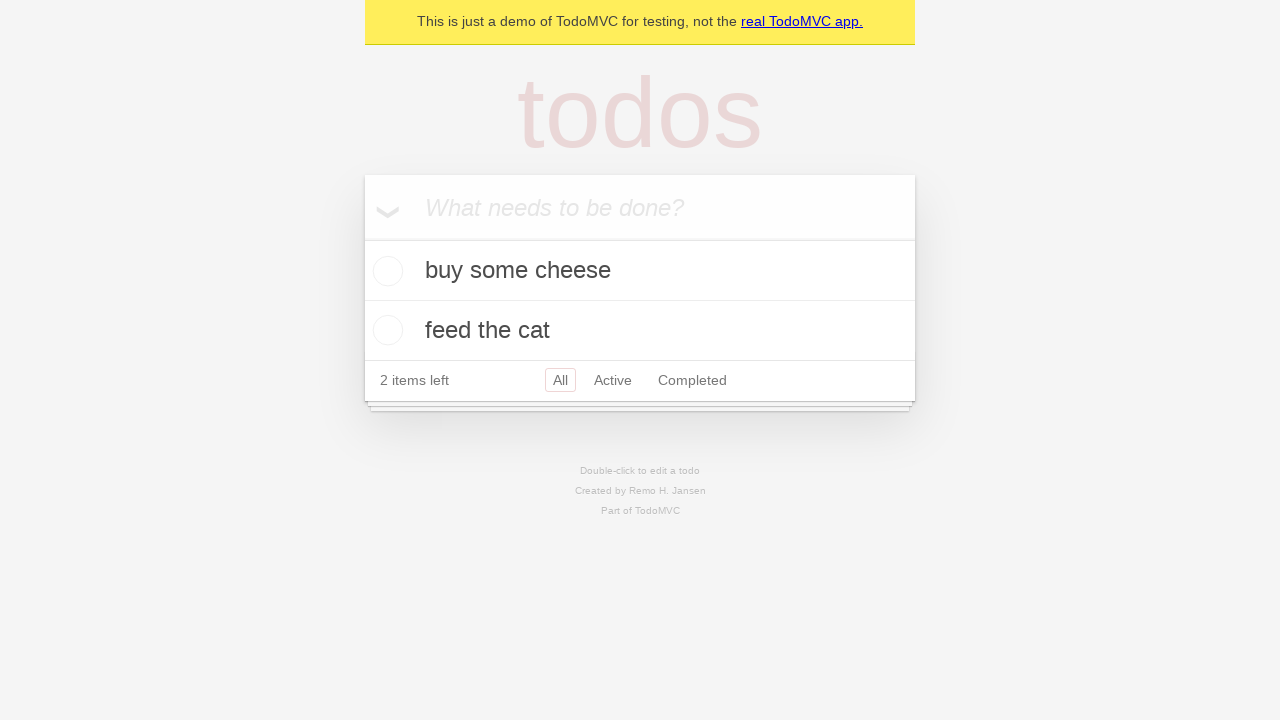

Filled new todo input with 'book a doctors appointment' on .new-todo
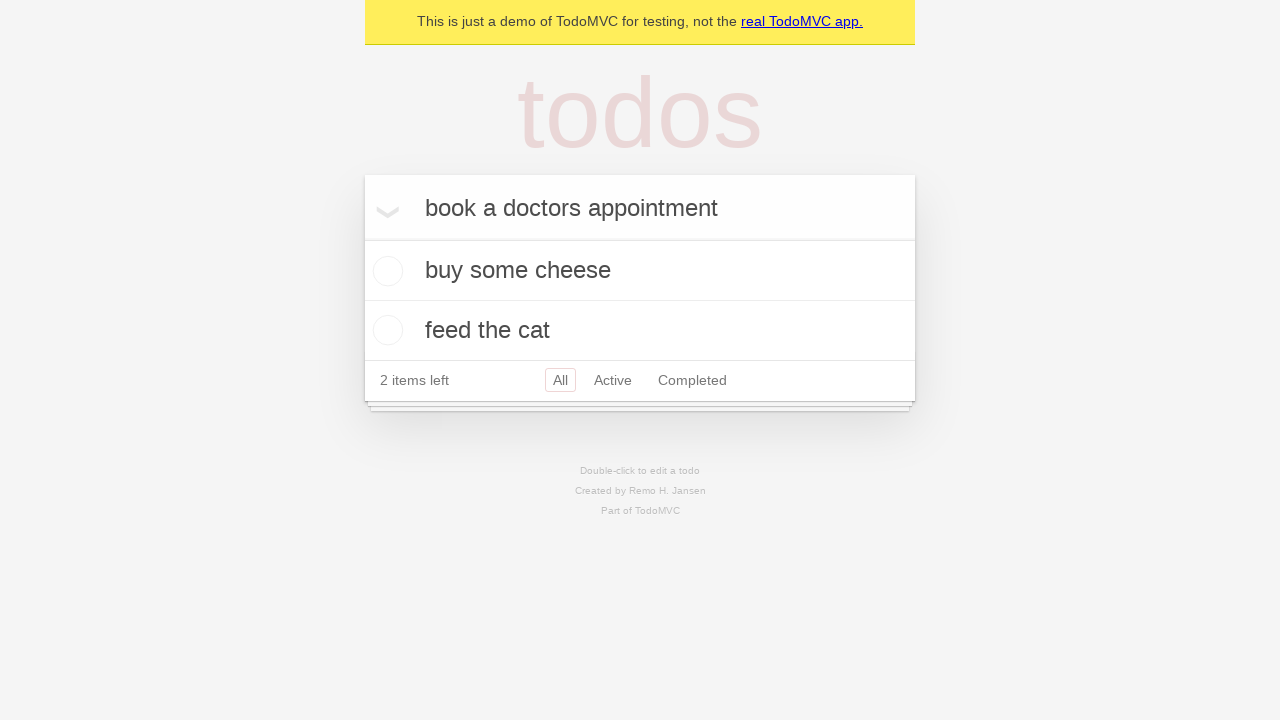

Pressed Enter to create third todo on .new-todo
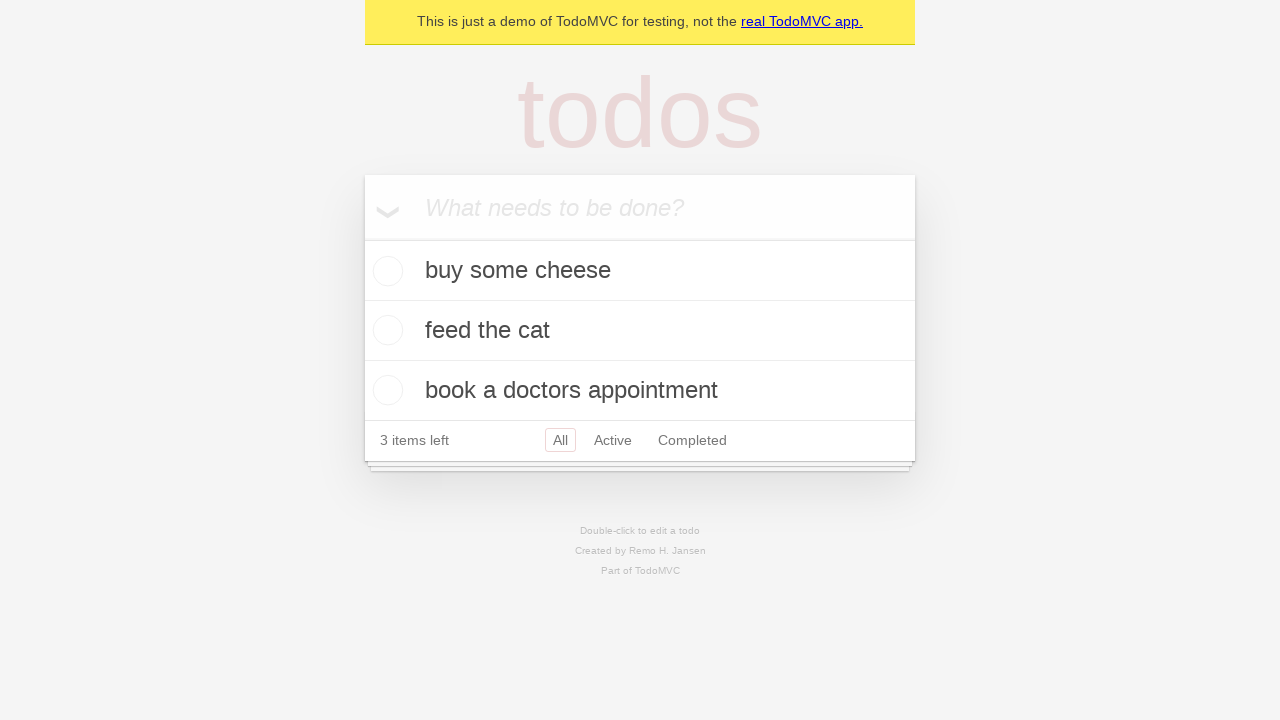

Waited for all three todo items to be visible
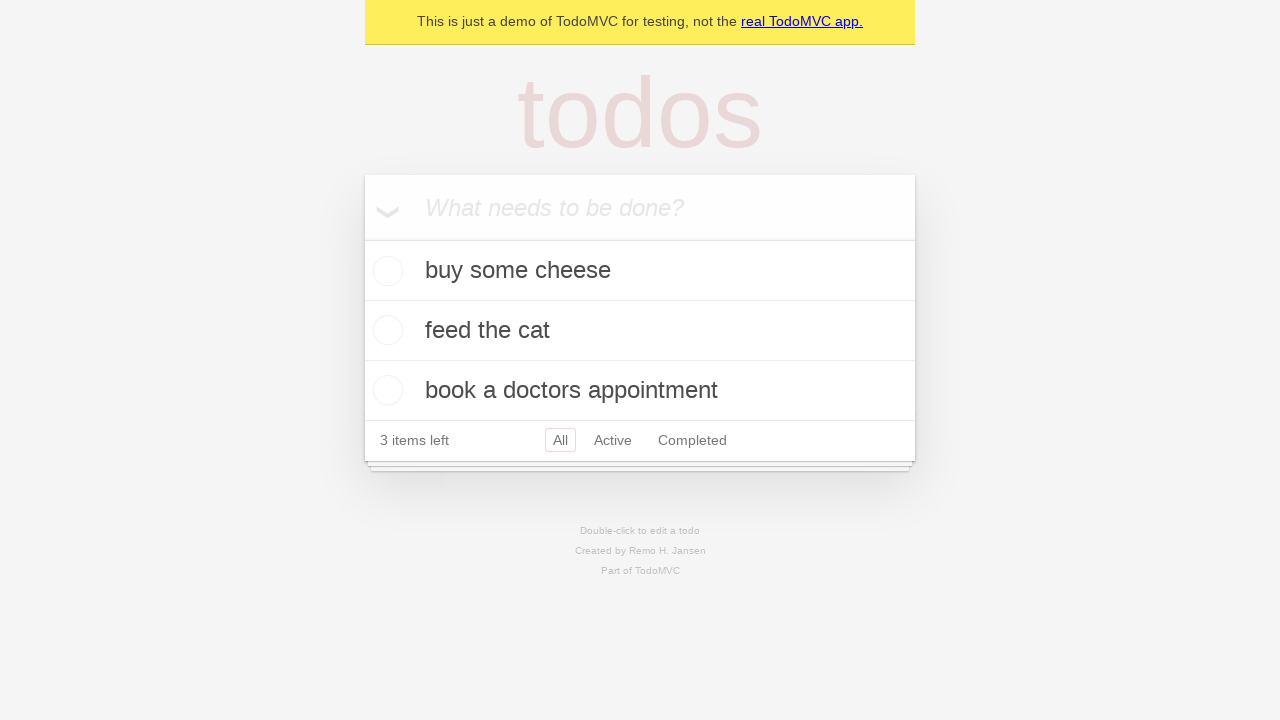

Marked second todo item as completed at (385, 330) on .todo-list li .toggle >> nth=1
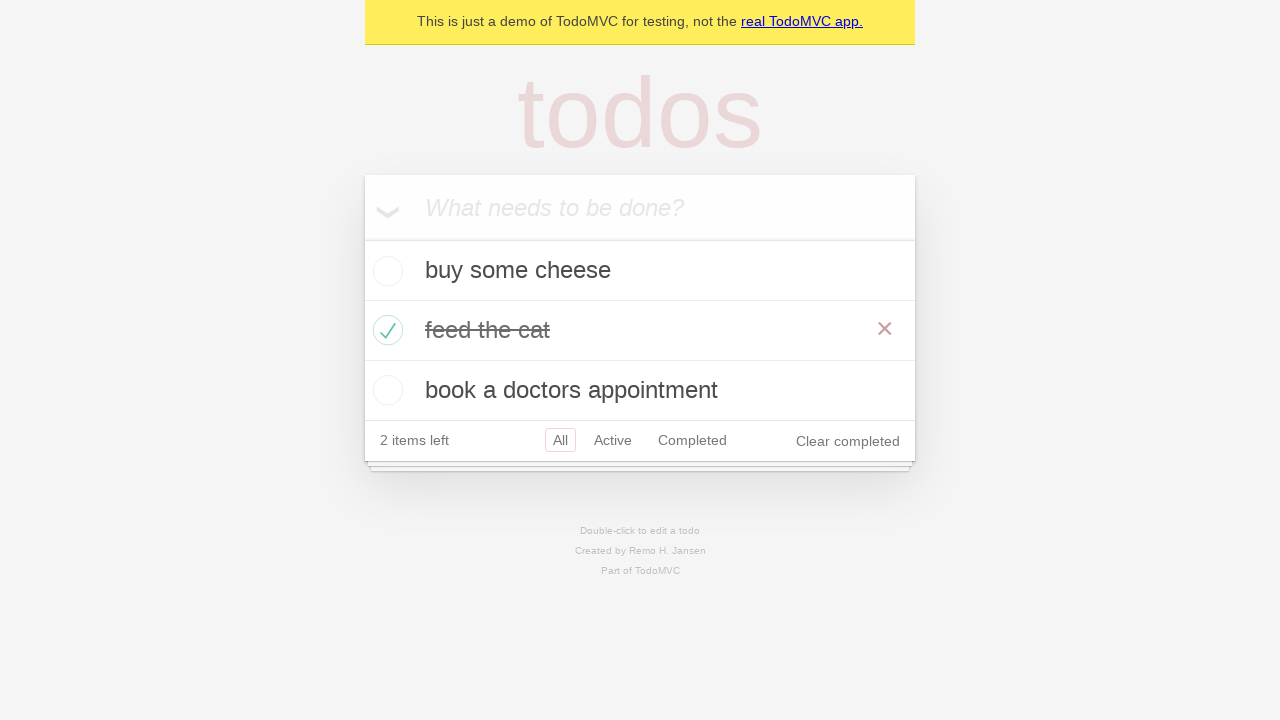

Clicked Active filter to display only active (non-completed) items at (613, 440) on .filters >> text=Active
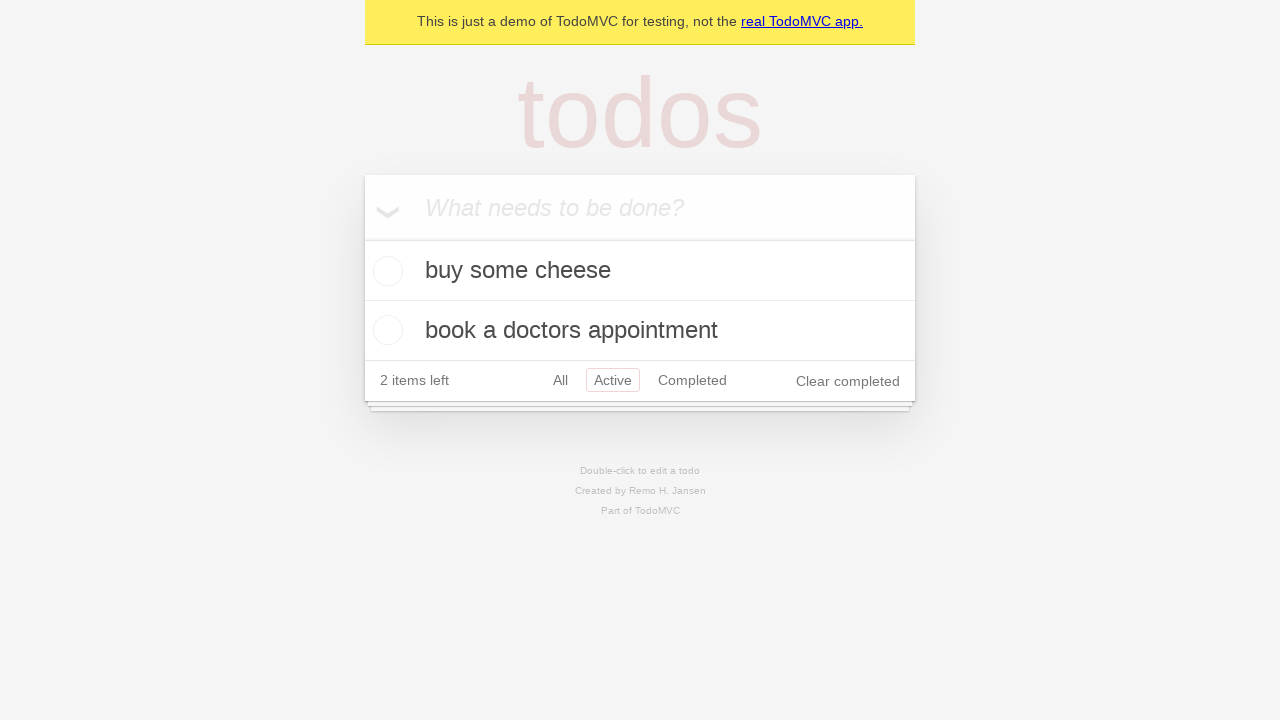

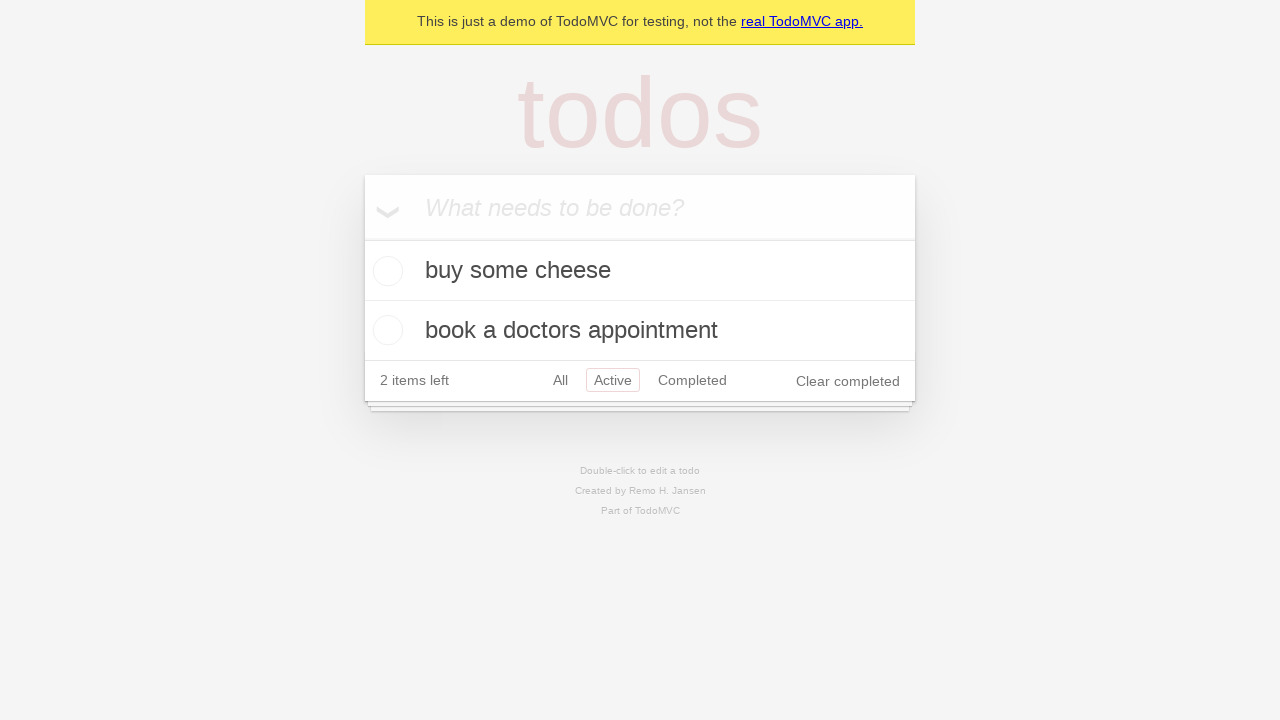